Tests right-click functionality on a button element and verifies the resulting message is displayed

Starting URL: https://demoqa.com/buttons

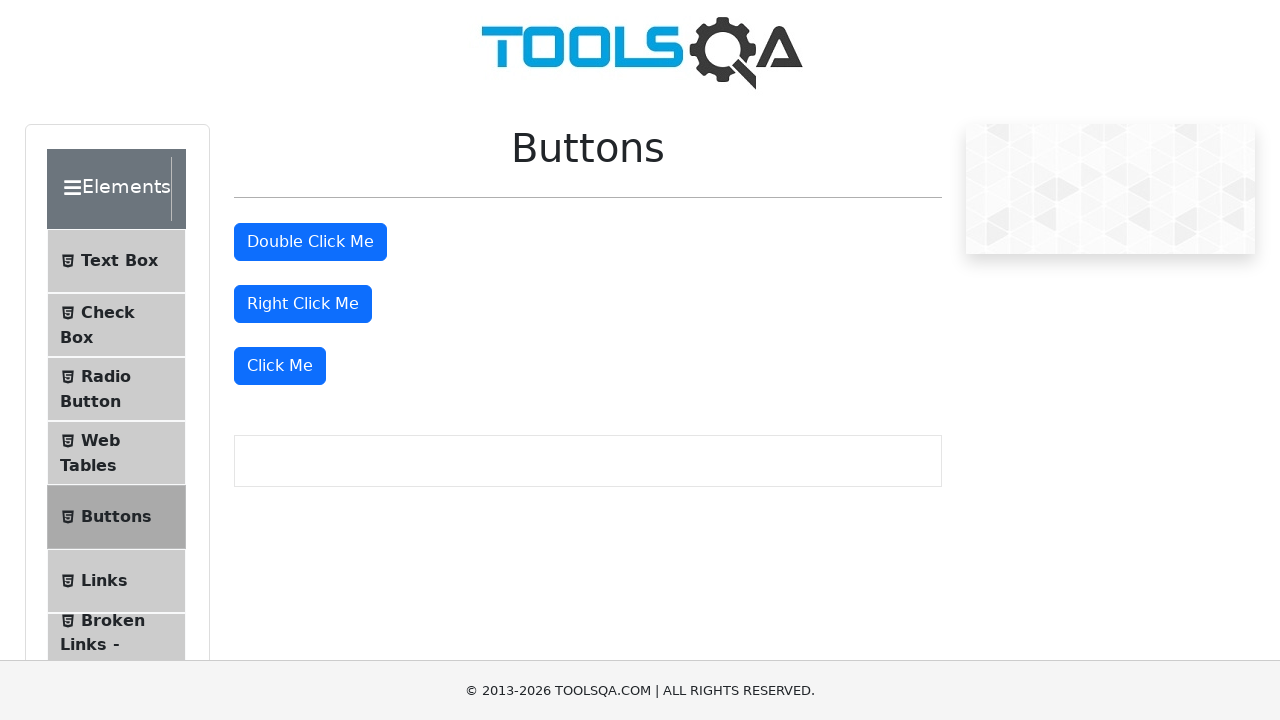

Located the right-click button element
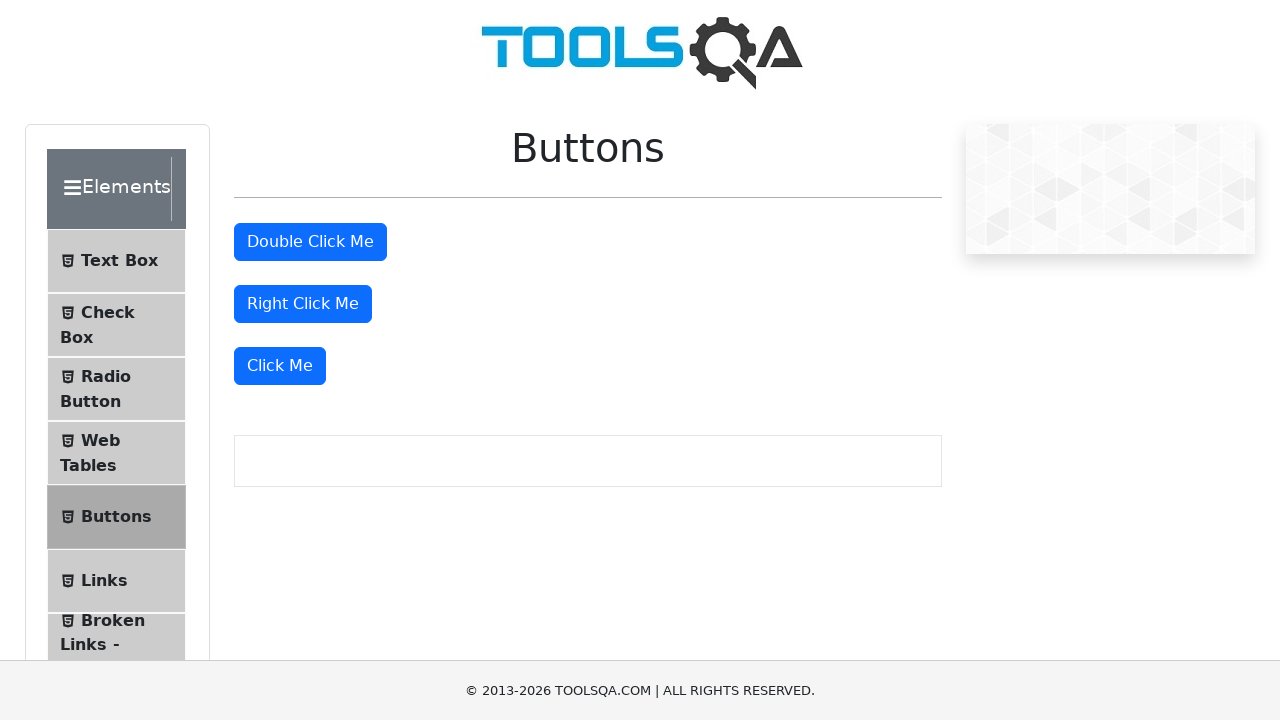

Performed right-click action on the button at (303, 304) on #rightClickBtn
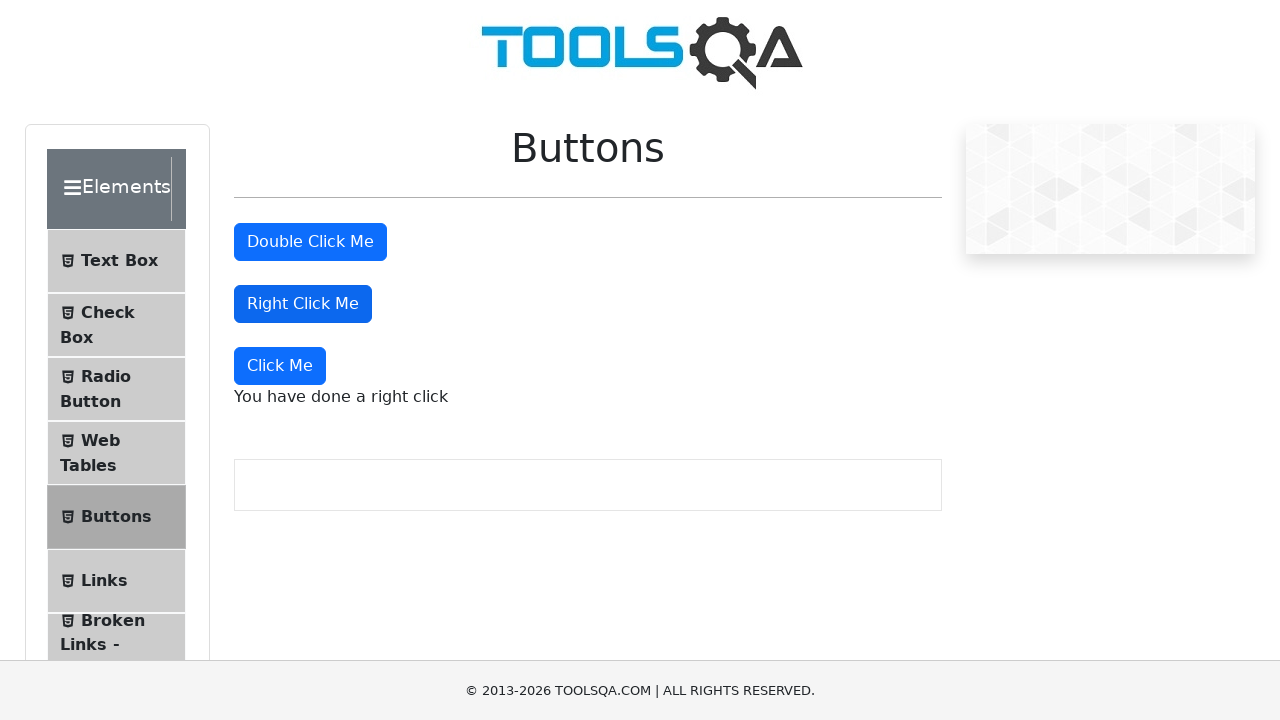

Right-click message appeared on the page
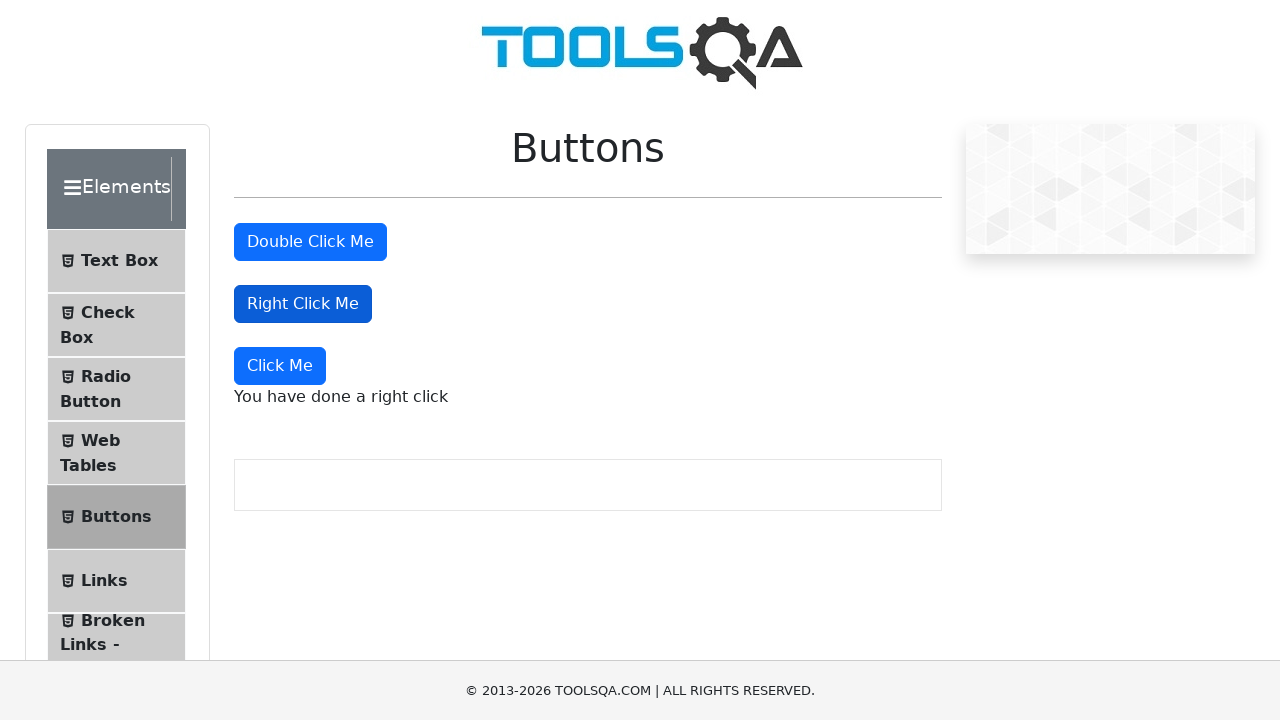

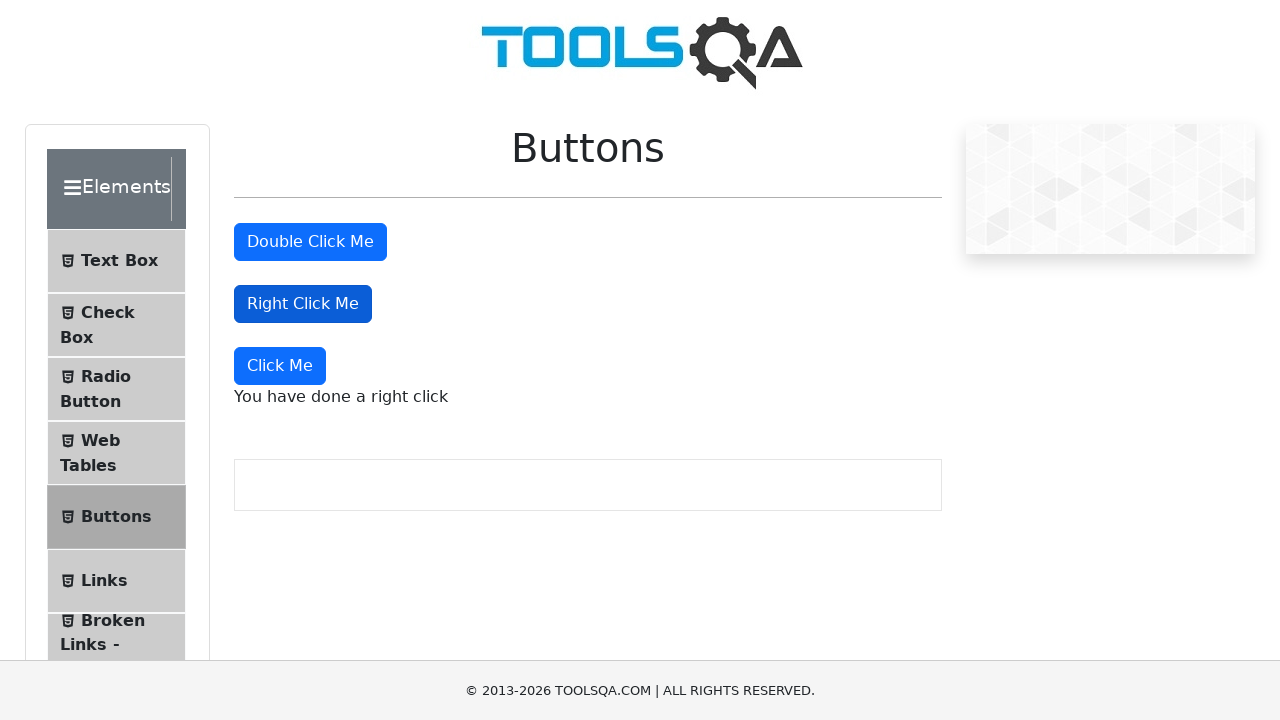